Launches Microsoft Edge browser, maximizes the window, and navigates to the OrangeHRM demo site

Starting URL: https://opensource-demo.orangehrmlive.com/

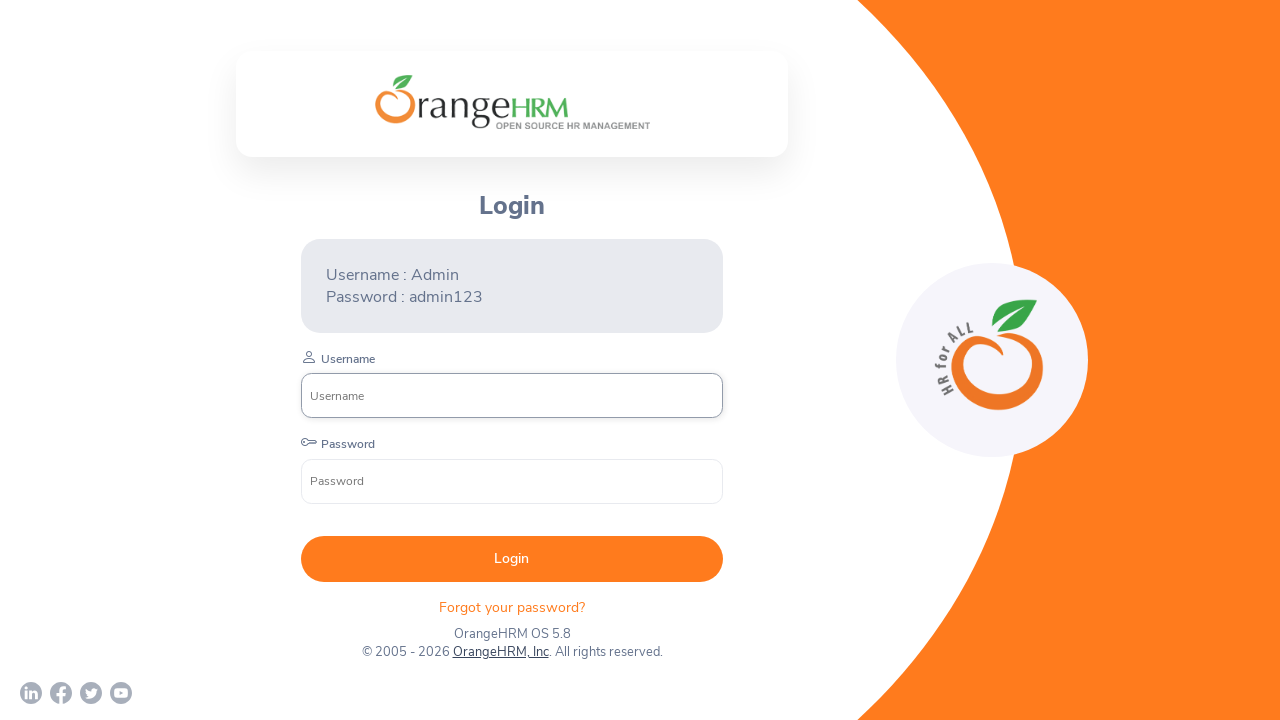

Waited for page DOM to load
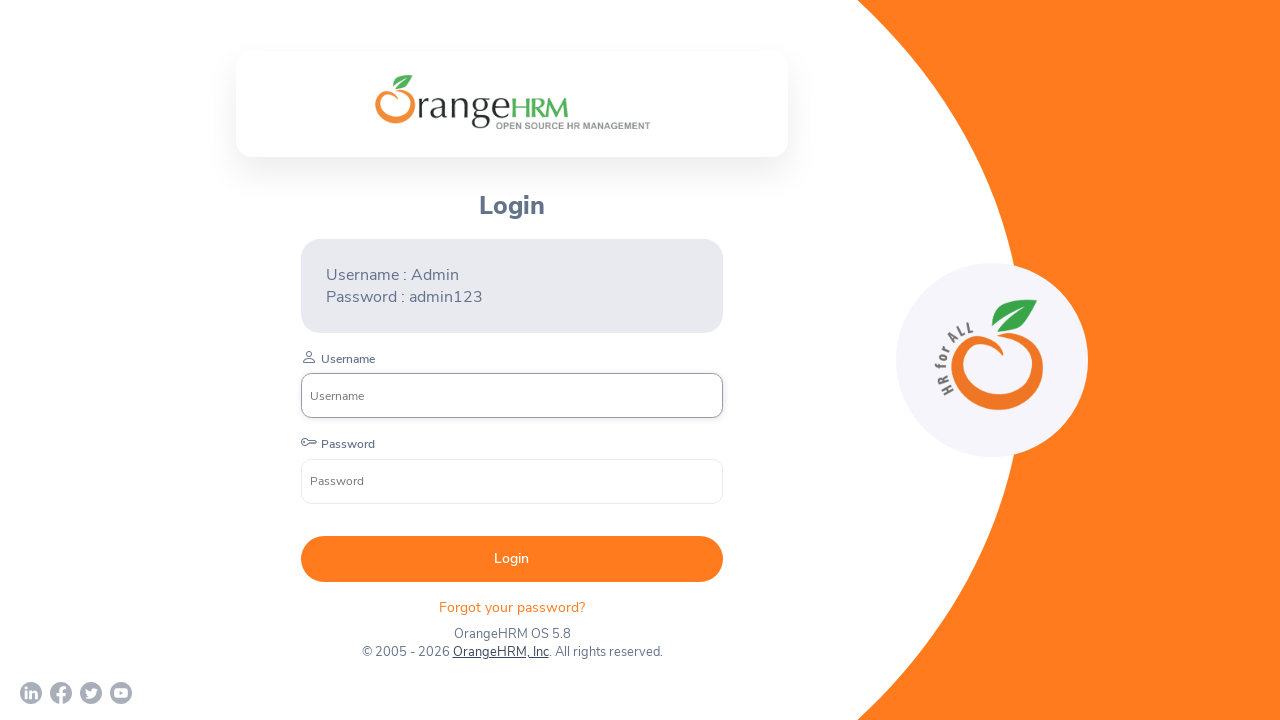

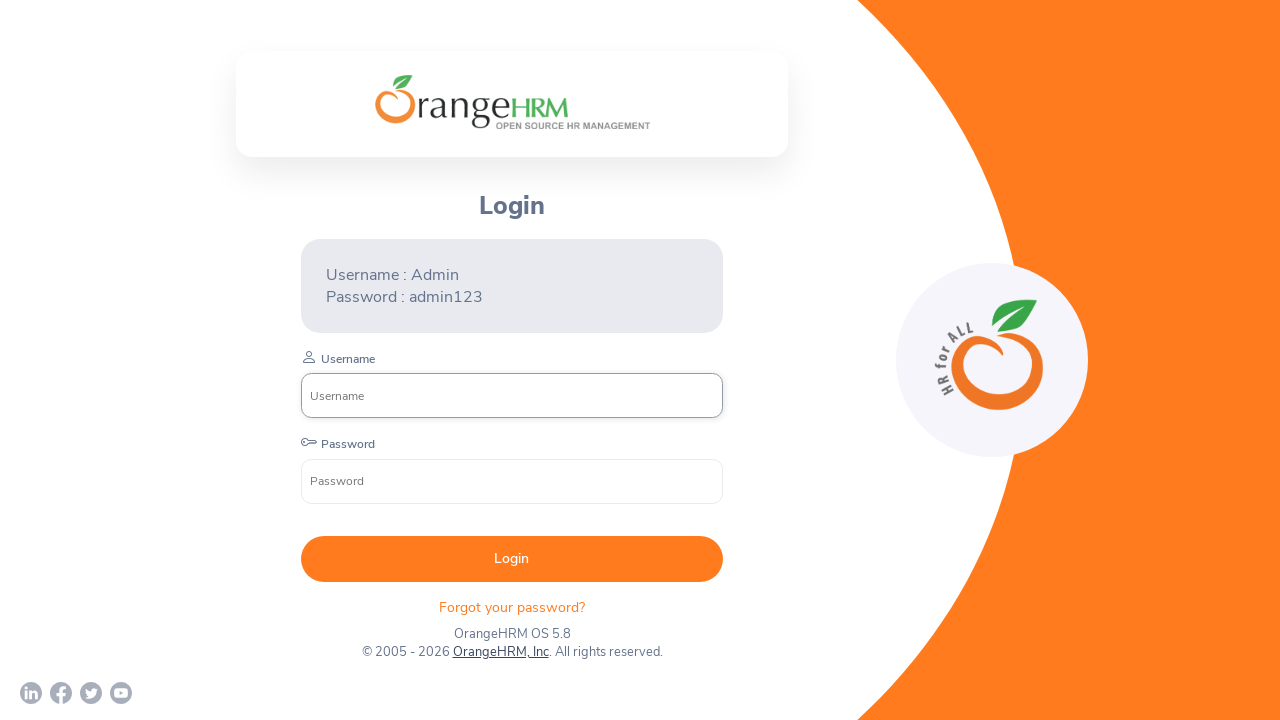